Tests browser back navigation by clicking on API Reference link and then navigating back to the homepage

Starting URL: https://webdriver.io

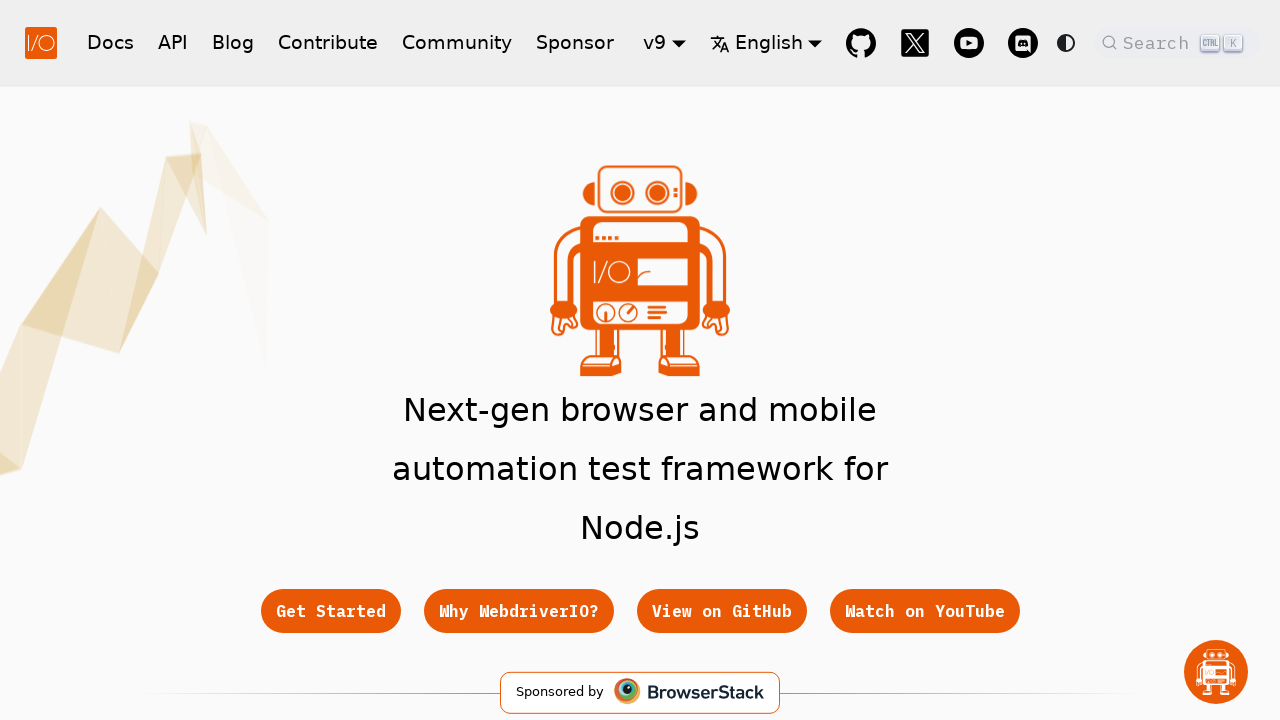

Clicked on API Reference link at (452, 360) on text=API Reference
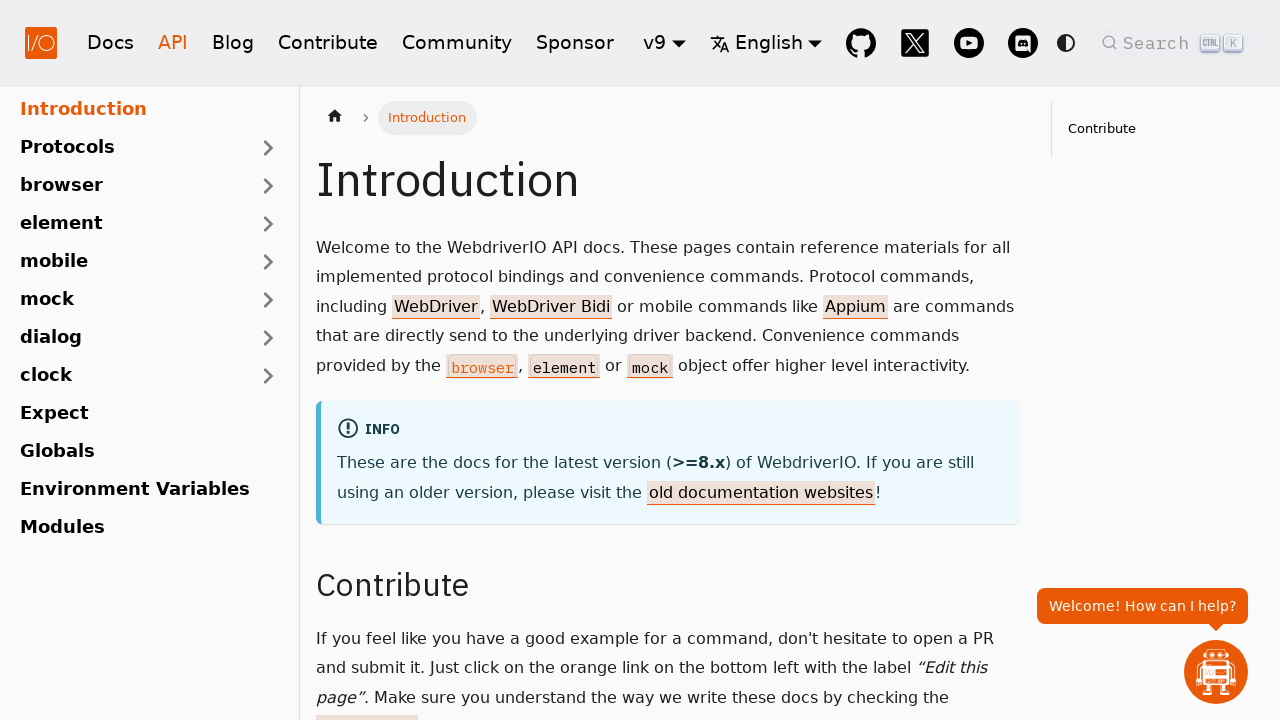

Navigated to API Reference page
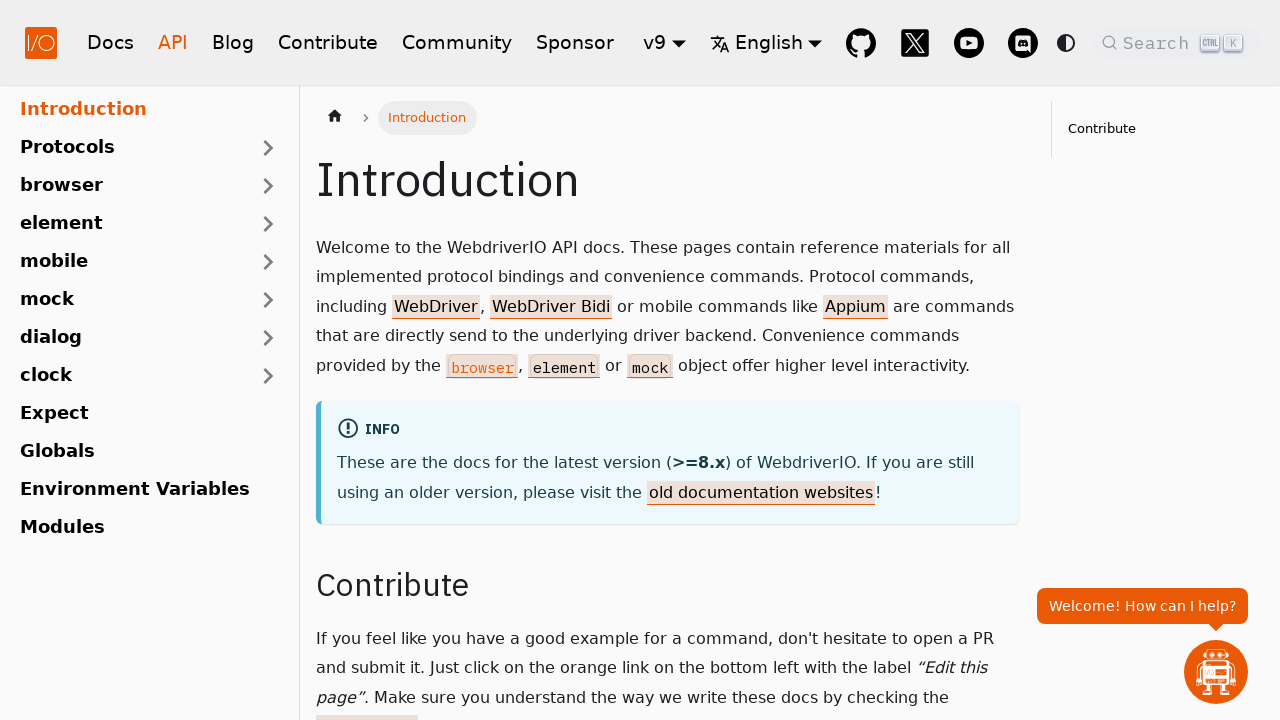

Clicked browser back button
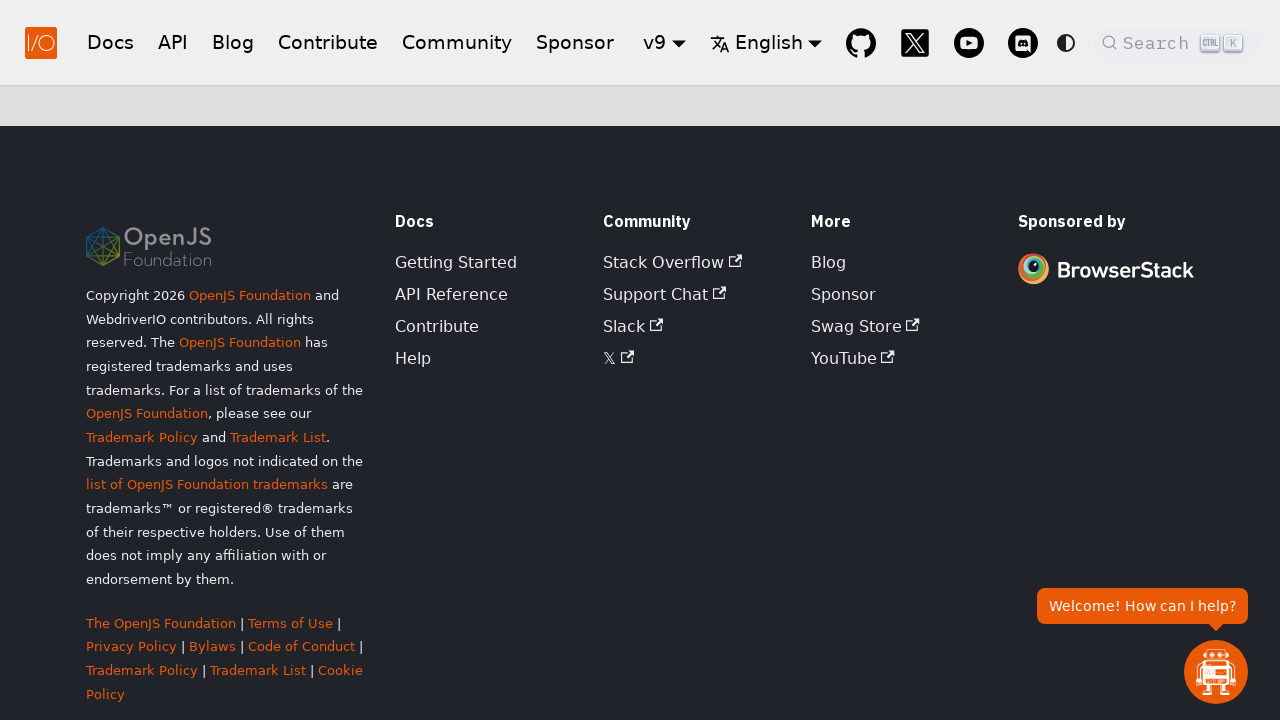

Verified return to webdriver.io homepage
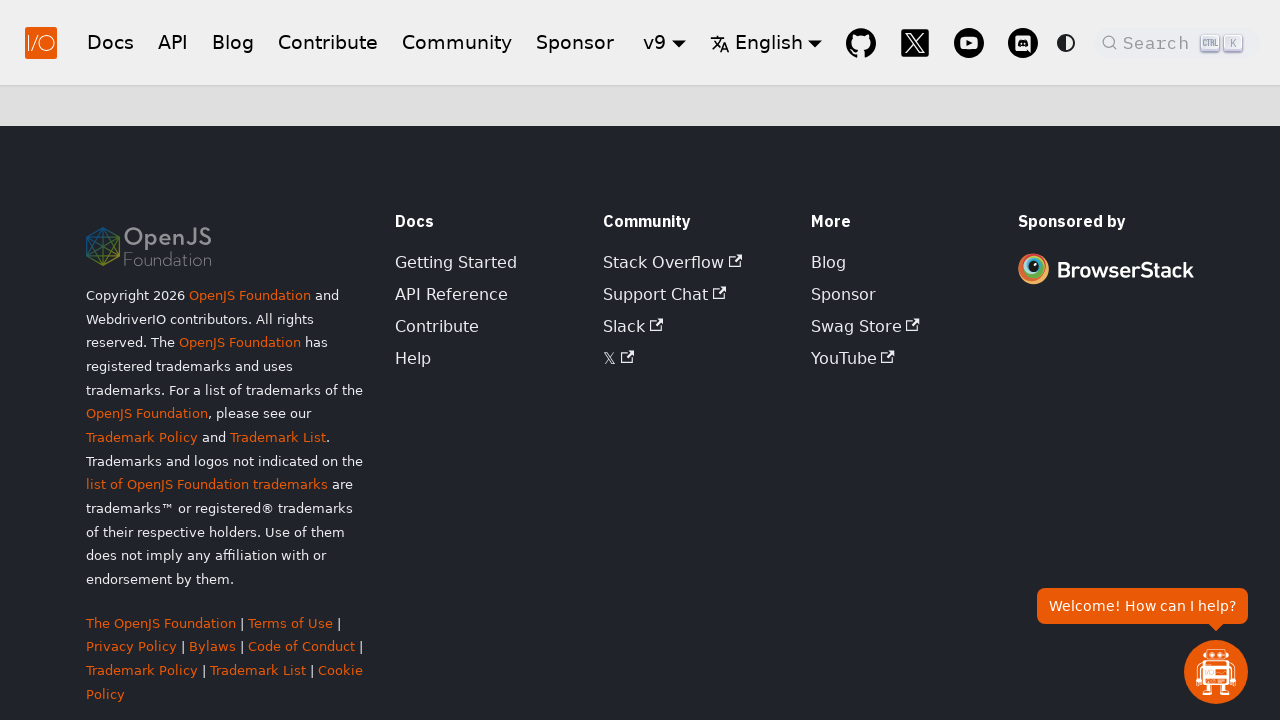

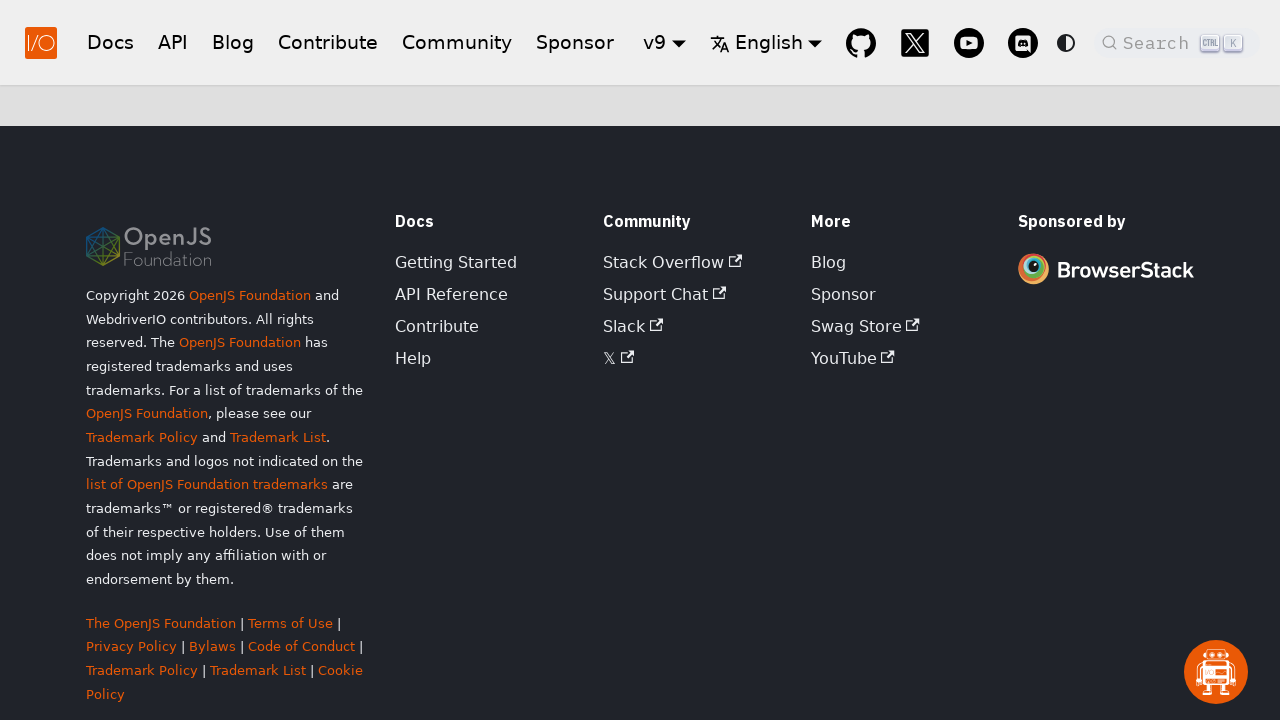